Tests drag and drop functionality by dragging an element and dropping it into a target area

Starting URL: https://demoqa.com/droppable

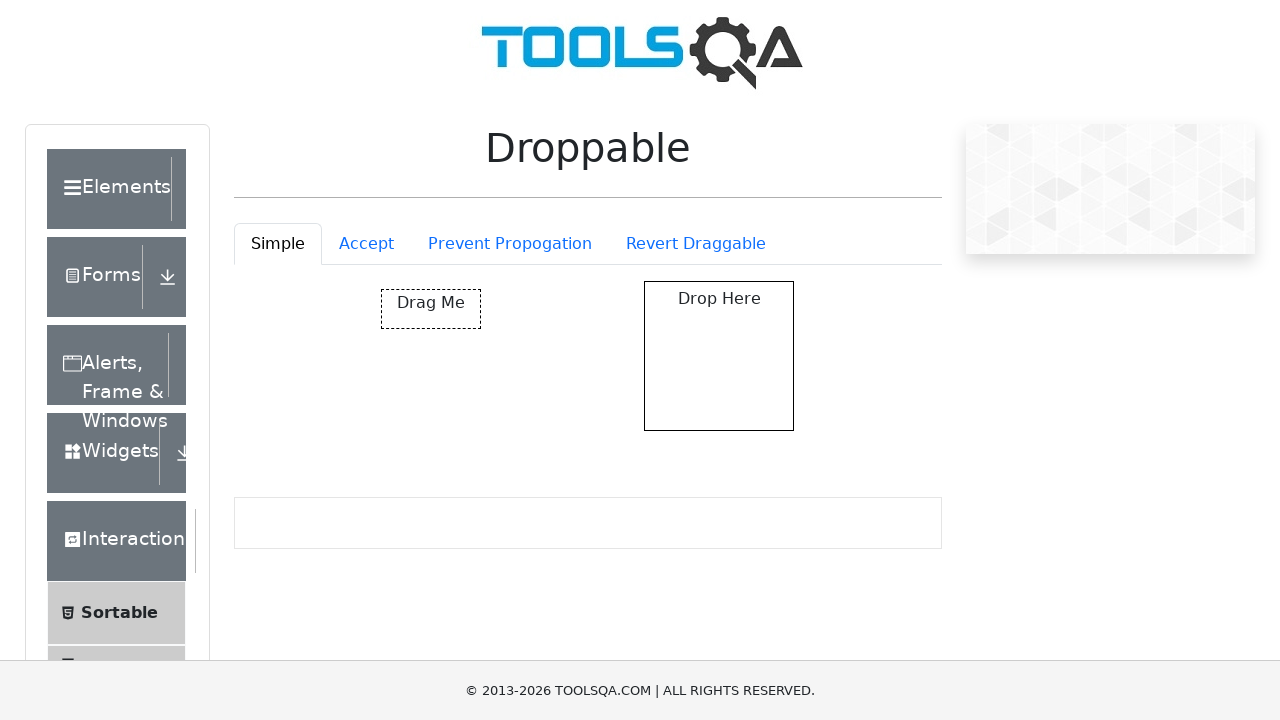

Navigated to droppable demo page
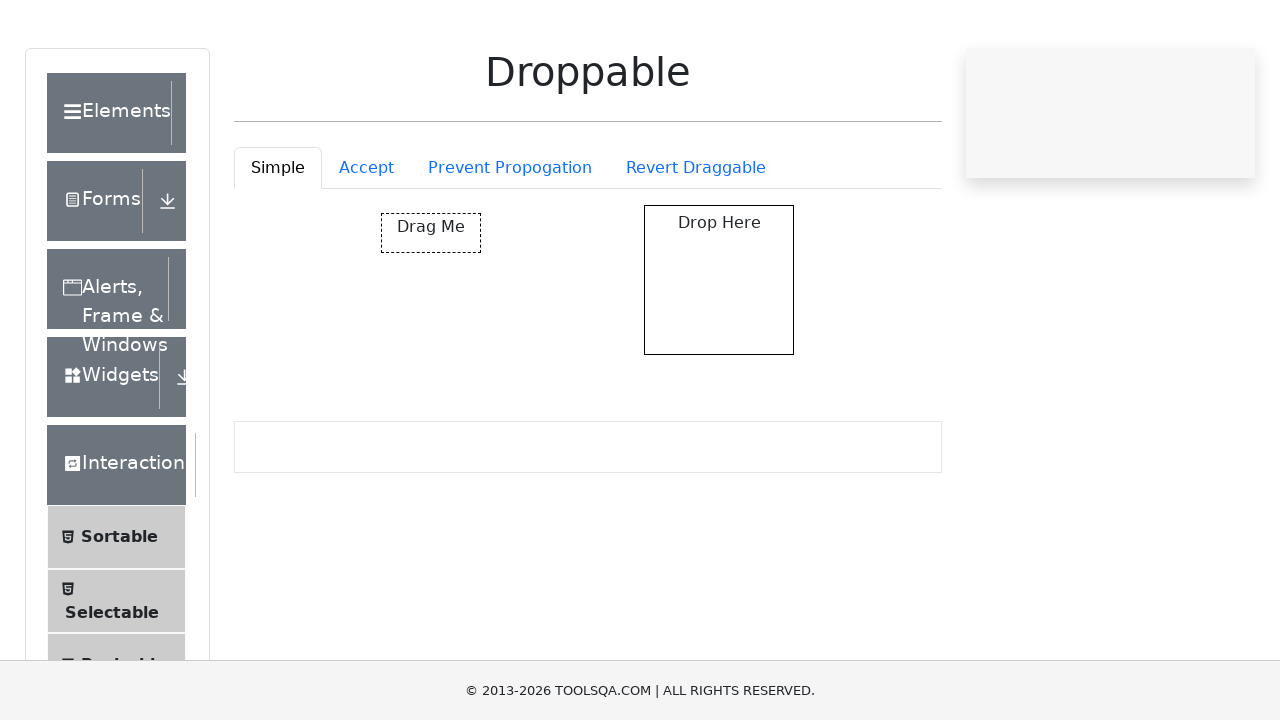

Dragged draggable element and dropped it into droppable target area at (719, 356)
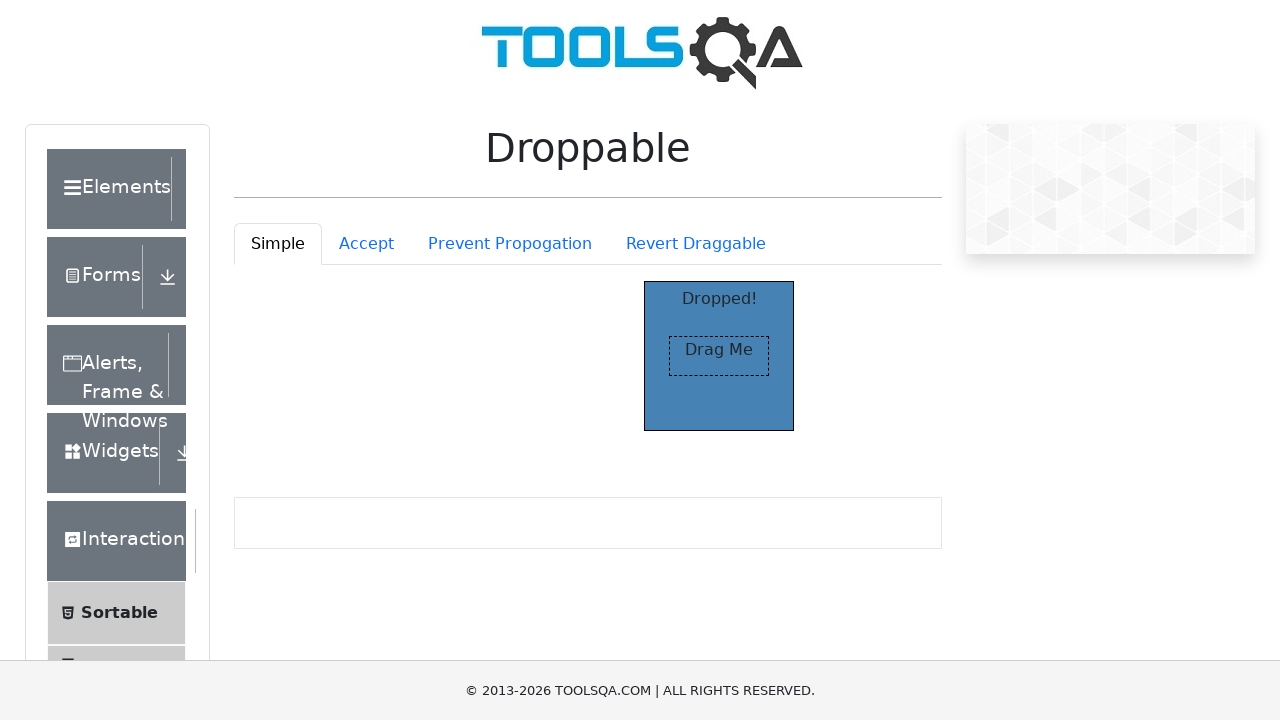

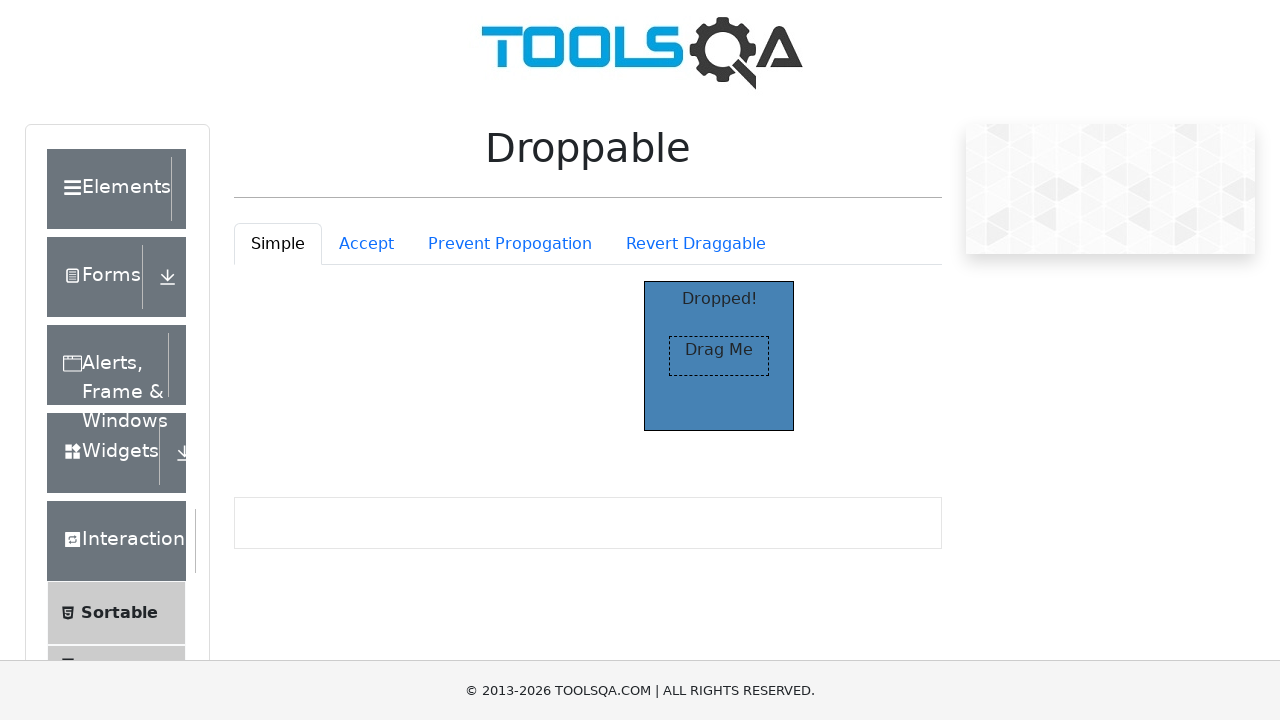